Tests navigation by clicking a link with dynamically calculated text, then fills out a multi-field form with personal information (name, last name, city, country) and submits it.

Starting URL: http://suninjuly.github.io/find_link_text

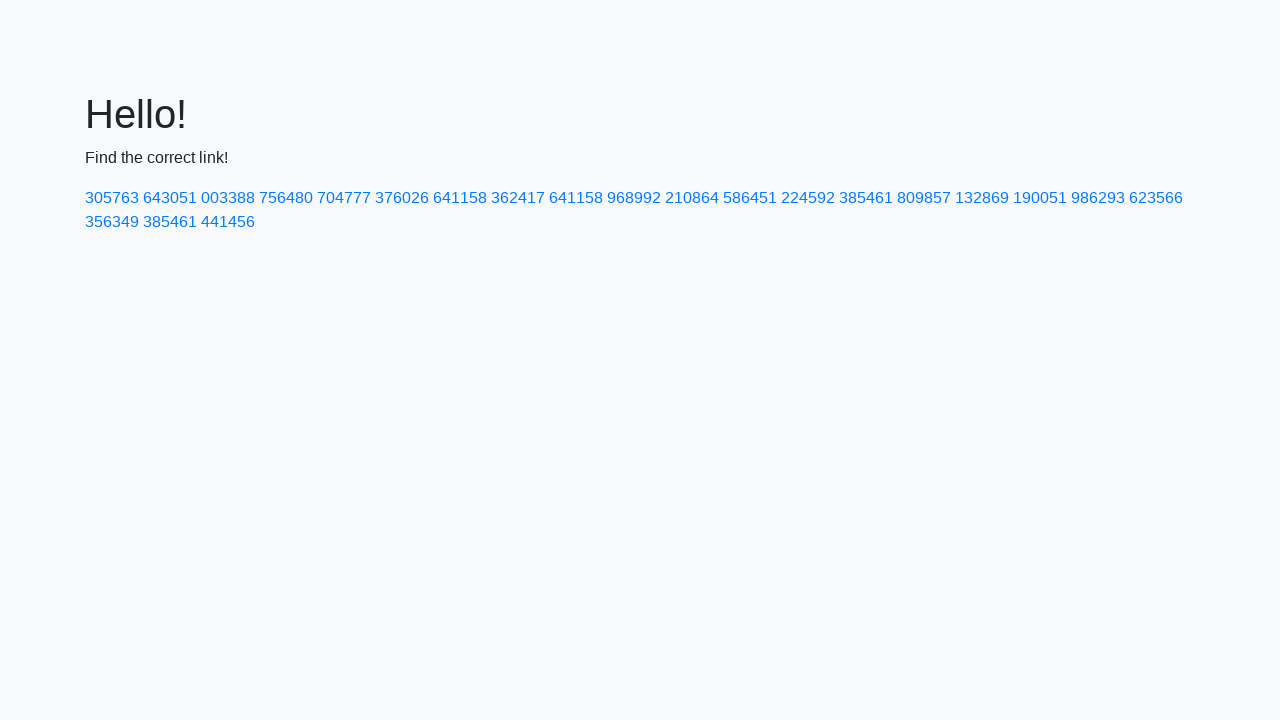

Clicked link with dynamically calculated text: 224592 at (808, 198) on text=224592
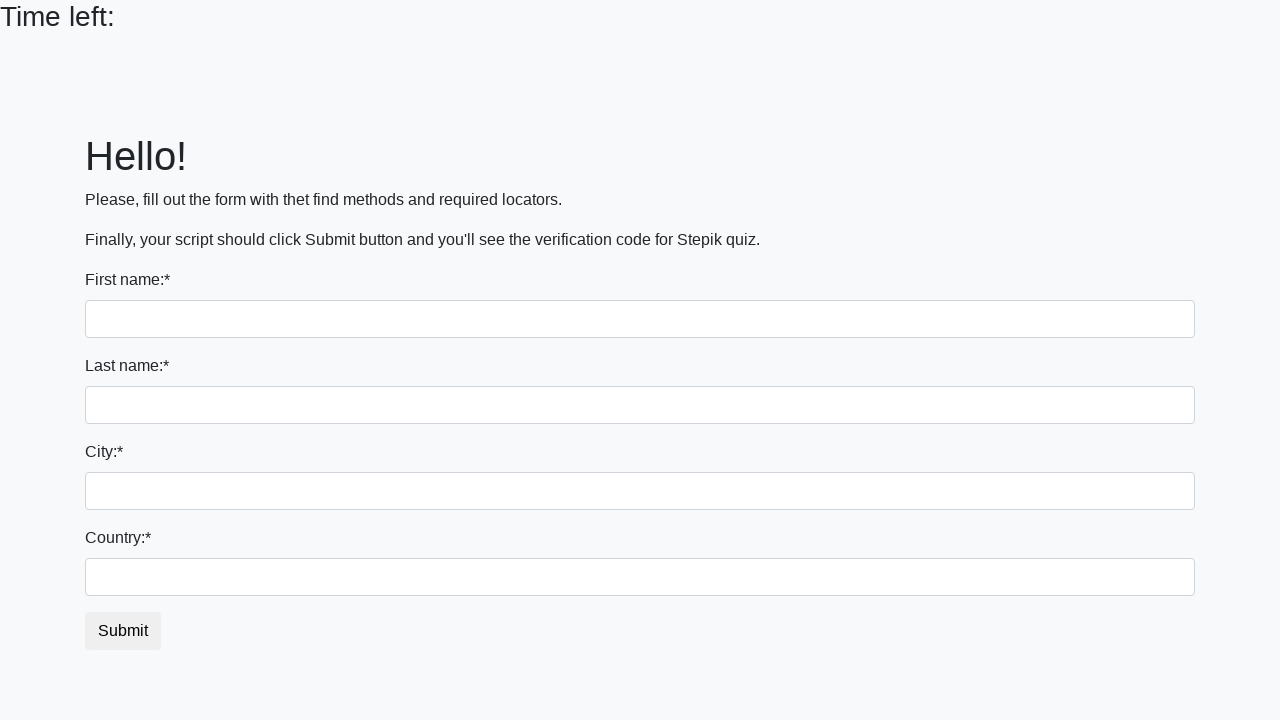

Filled first name field with 'Ivan' on input >> nth=0
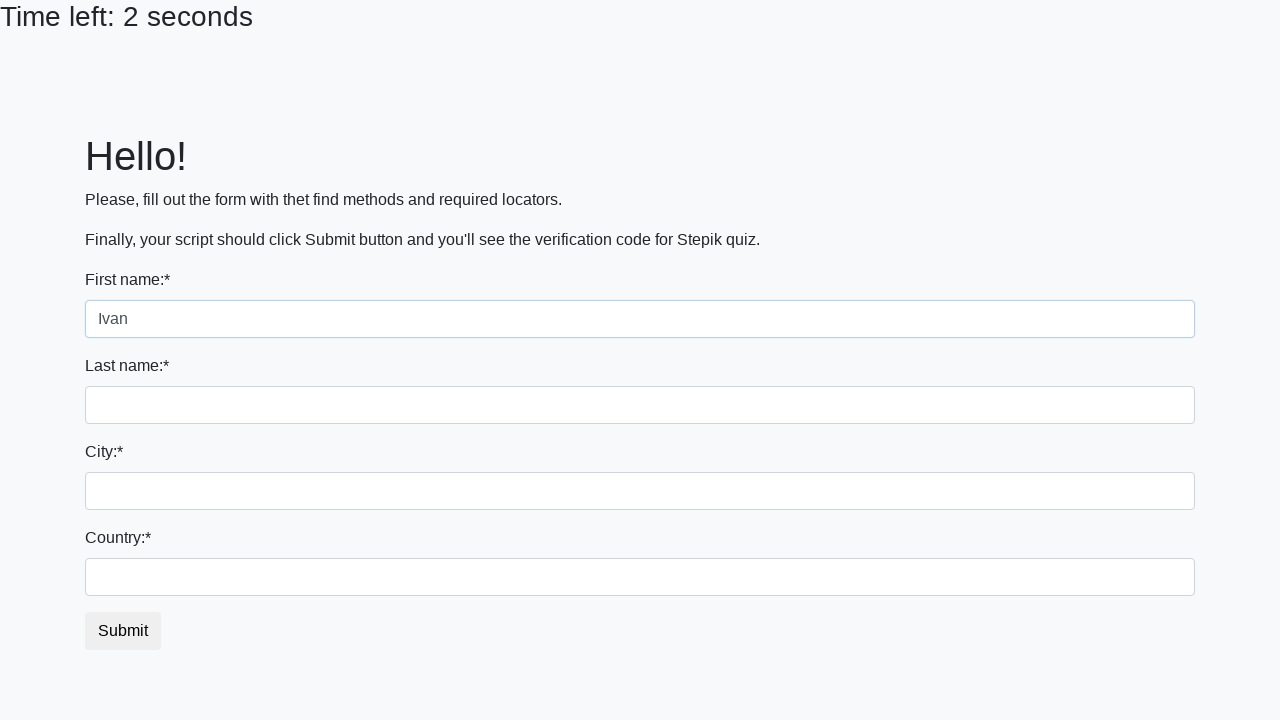

Filled last name field with 'Petrov' on input[name='last_name']
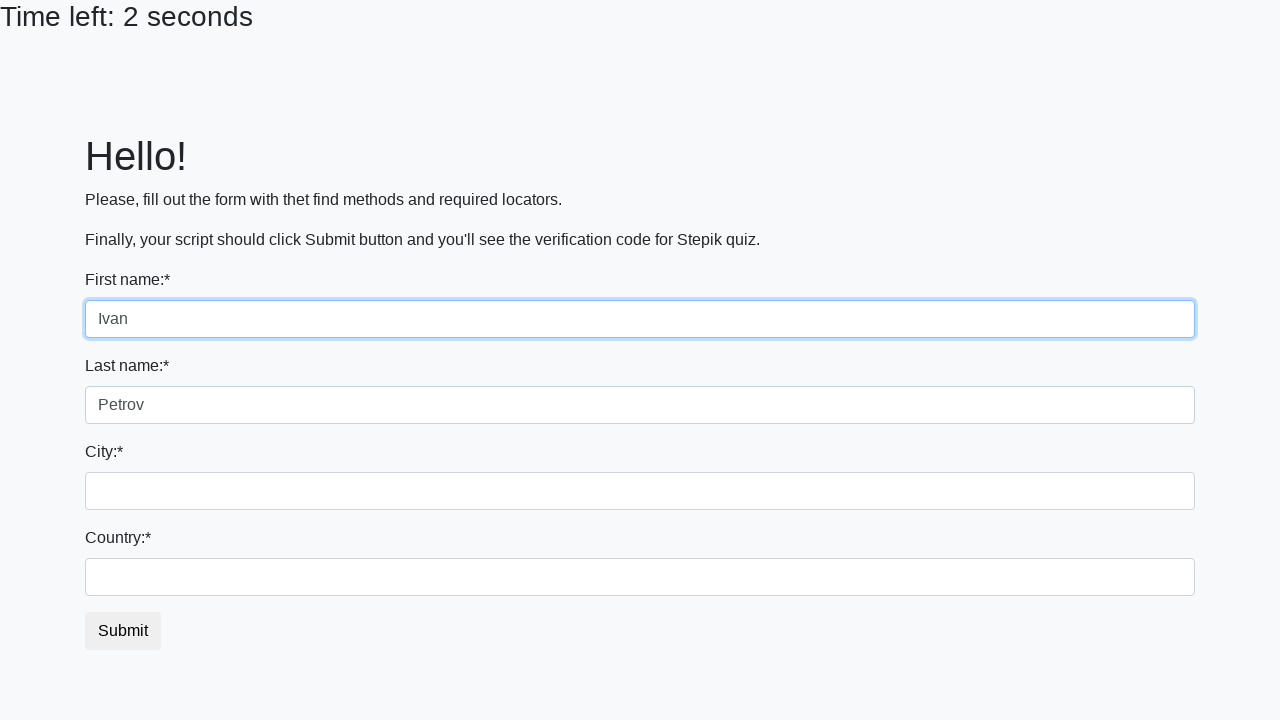

Filled city field with 'Smolensk' on .city
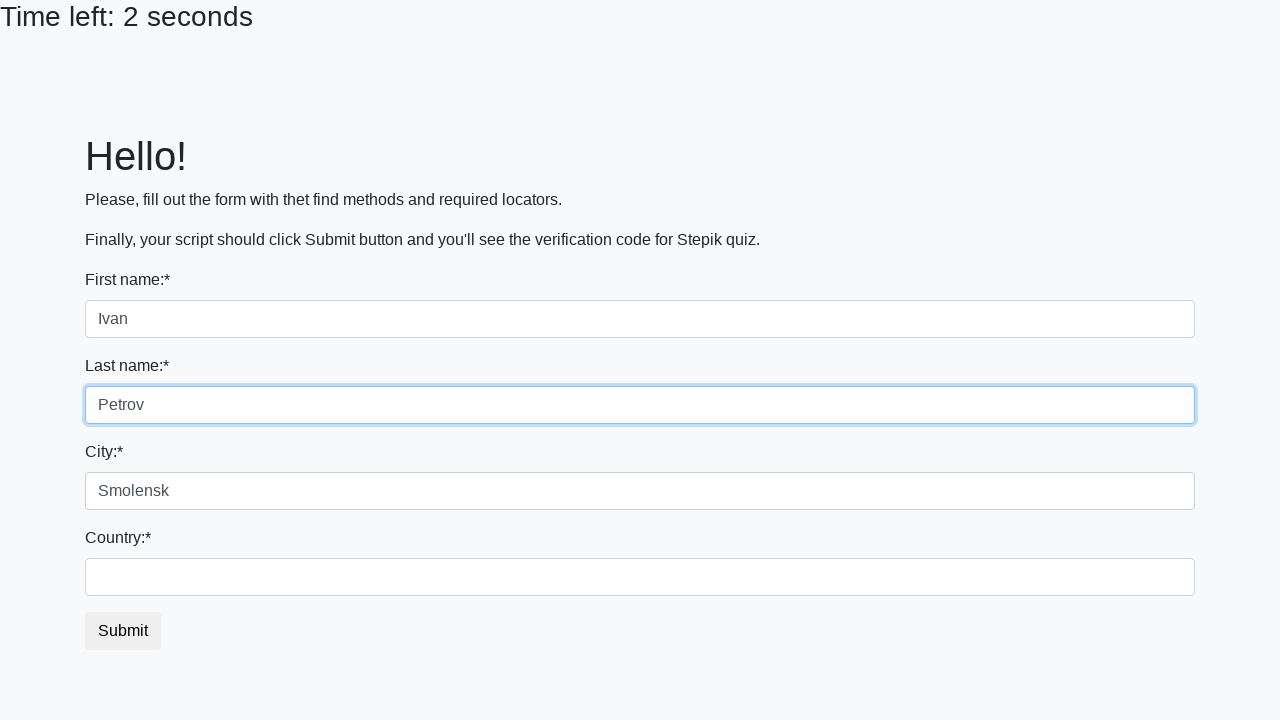

Filled country field with 'Russia' on #country
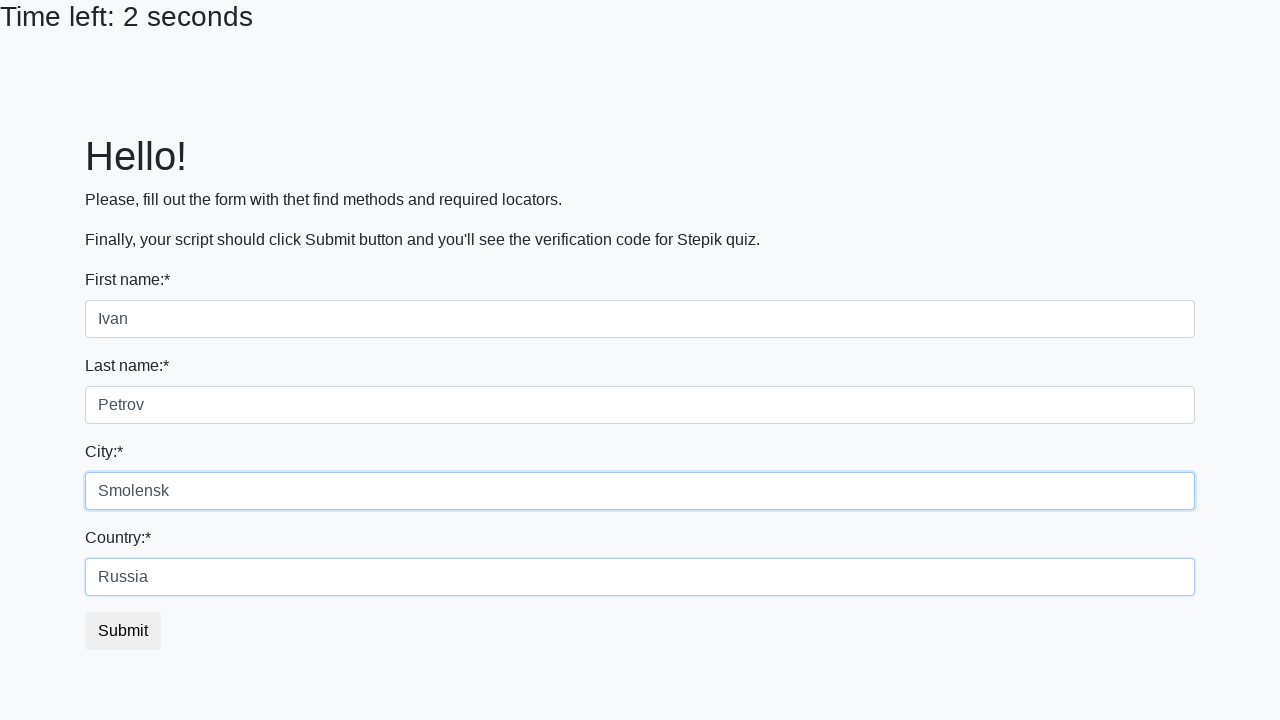

Clicked submit button to submit the form at (123, 631) on button.btn
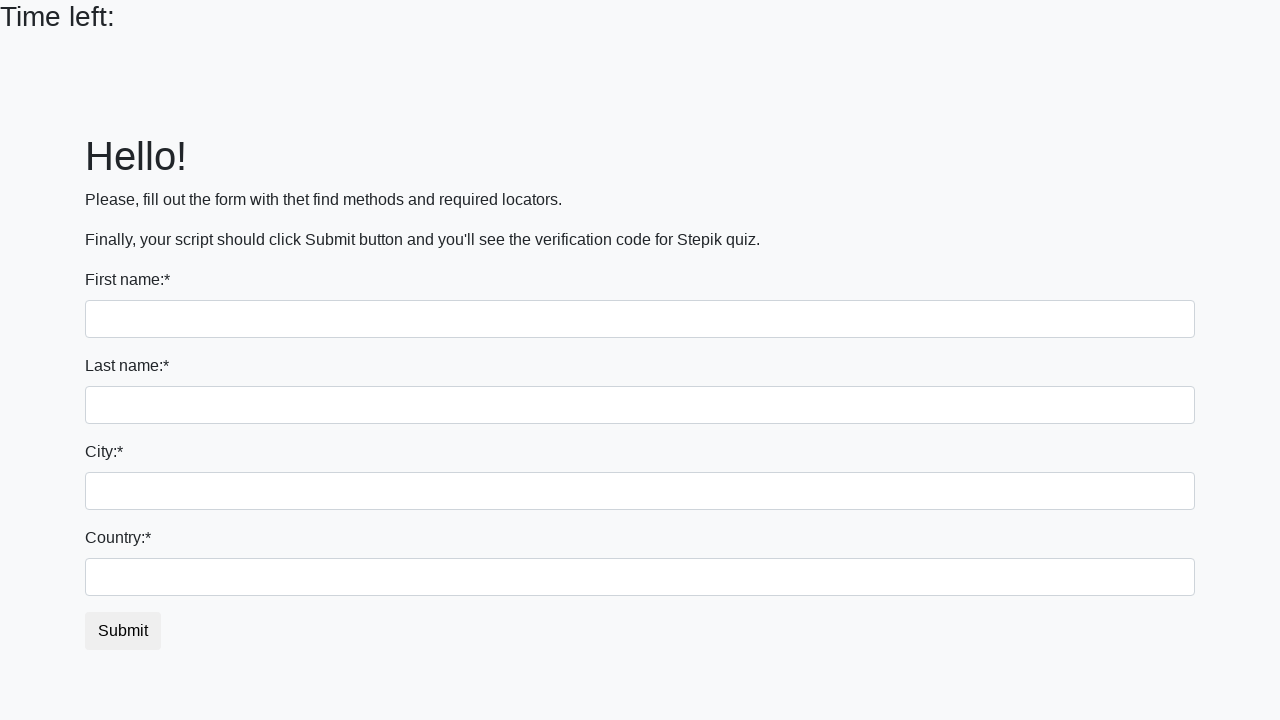

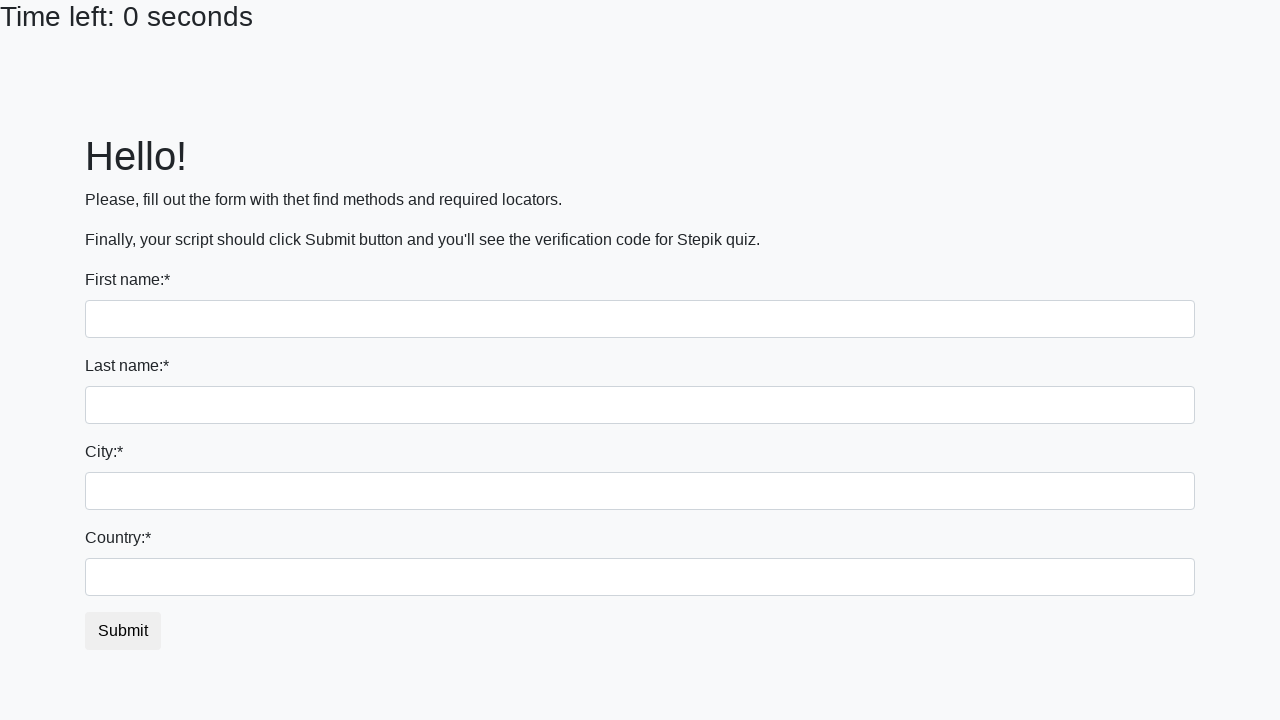